Tests drag and drop by moving element a specific offset distance

Starting URL: https://selenium08.blogspot.com/2020/01/drag-drop.html

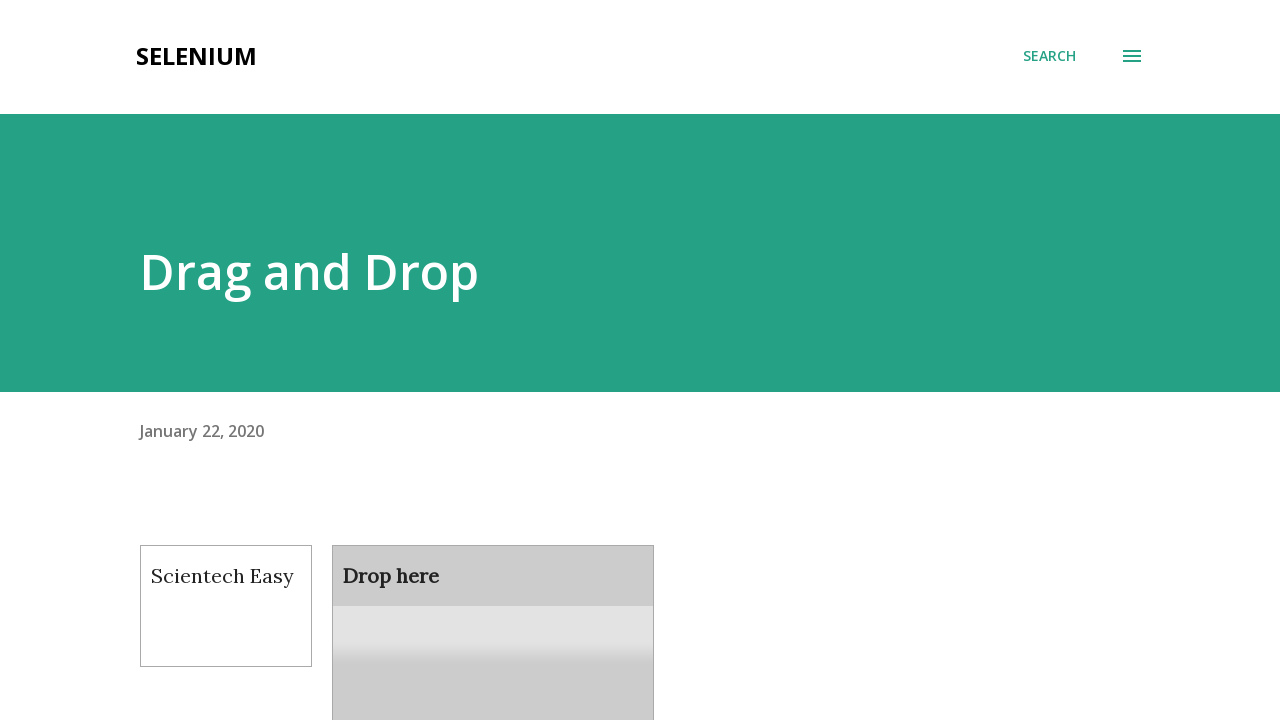

Located the draggable element with ID 'draggable'
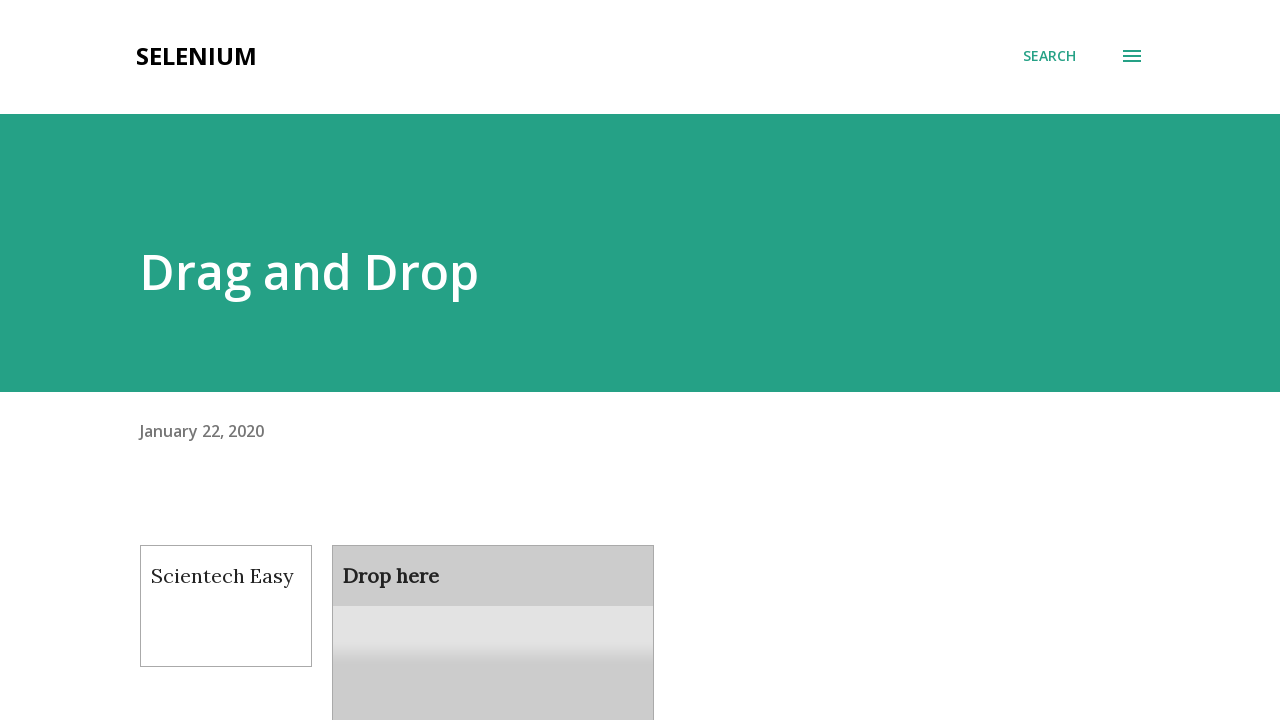

Retrieved bounding box of draggable element
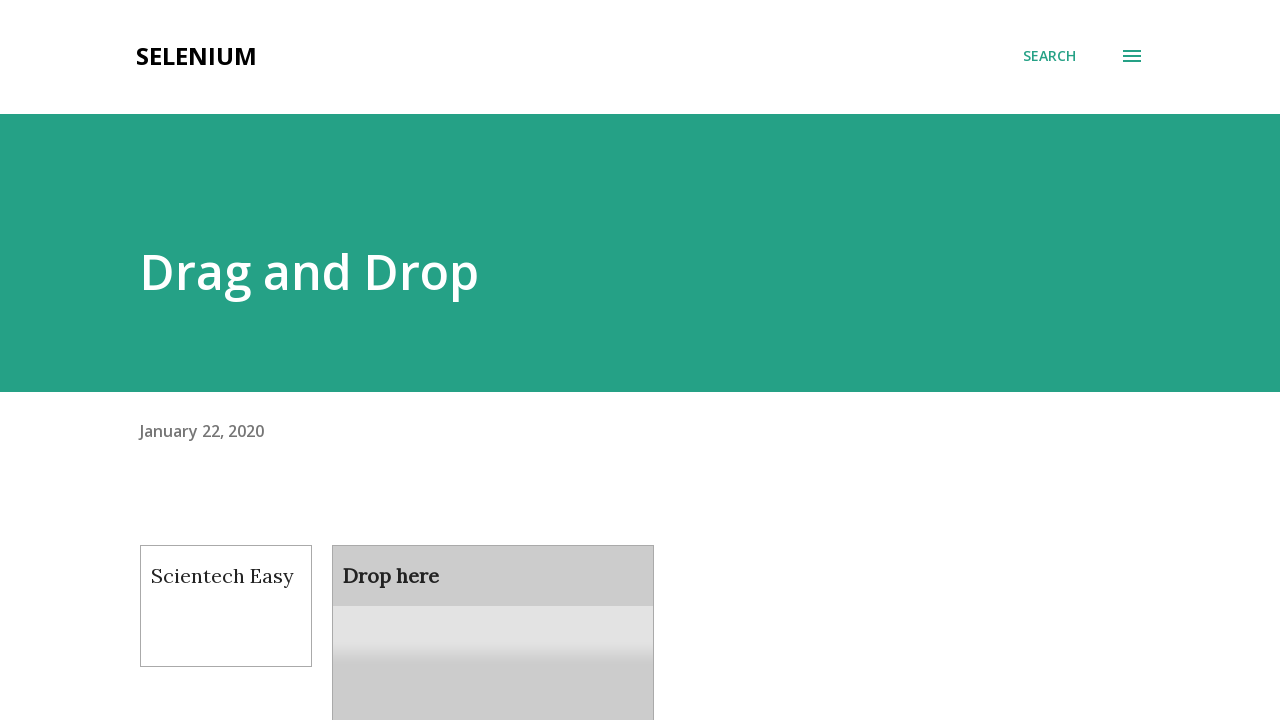

Moved mouse to center of draggable element at (226, 606)
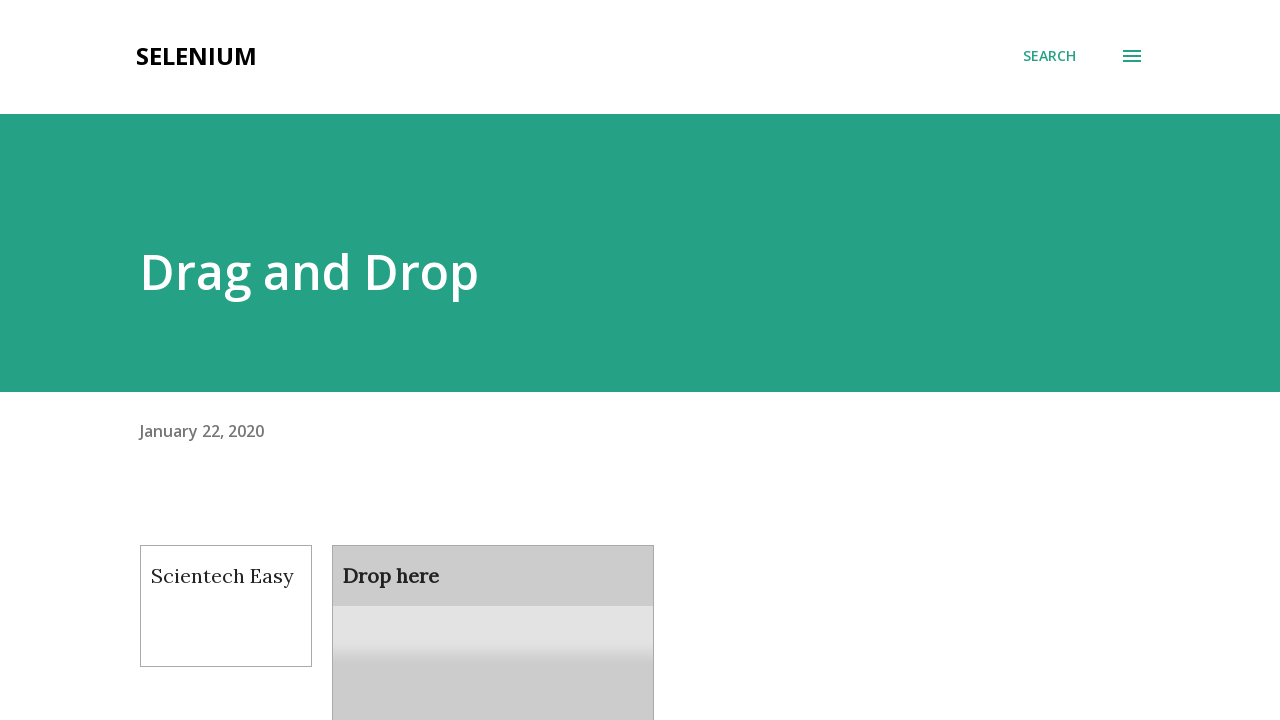

Pressed mouse button down to start drag at (226, 606)
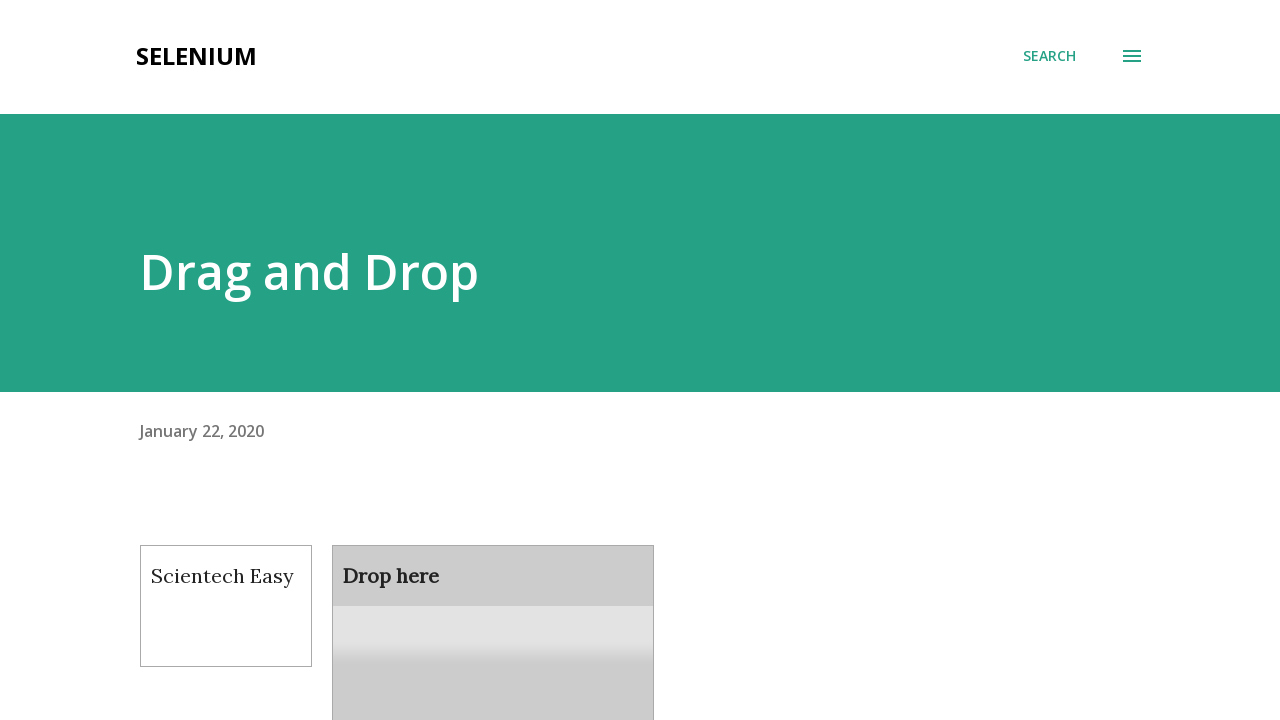

Moved mouse to offset position (300px right, 100px down) at (440, 645)
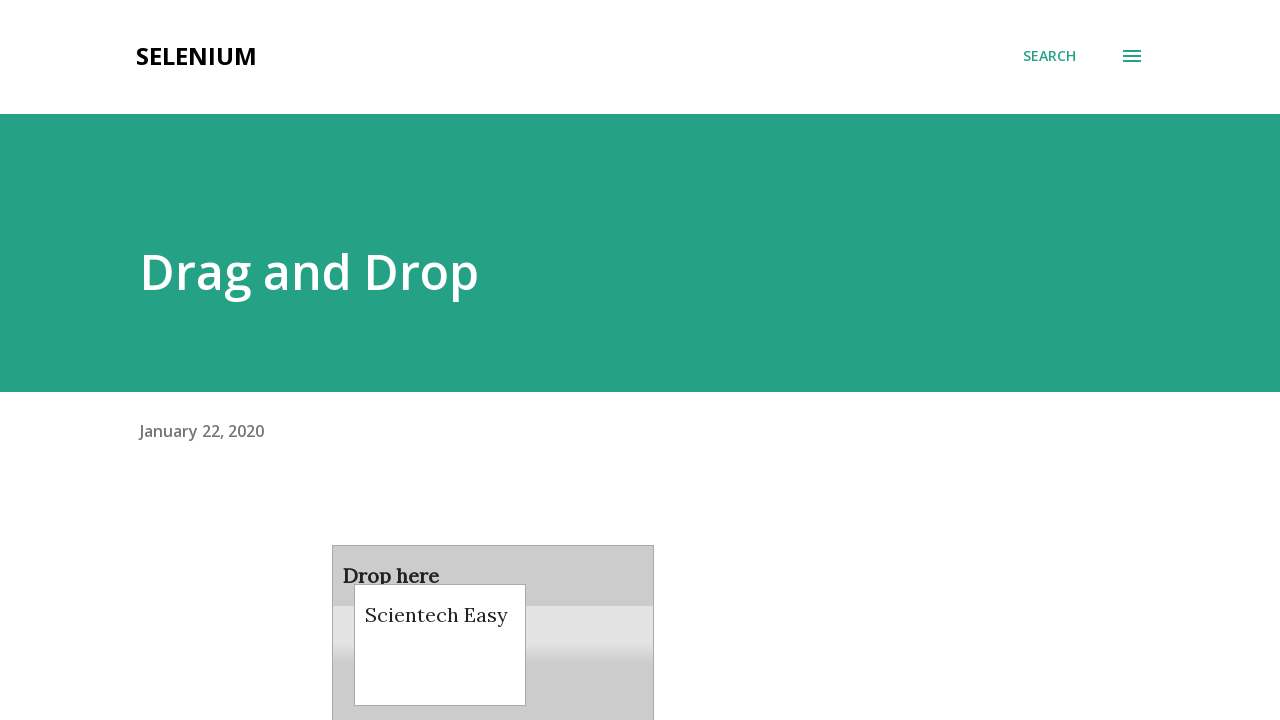

Released mouse button to complete drag and drop at (440, 645)
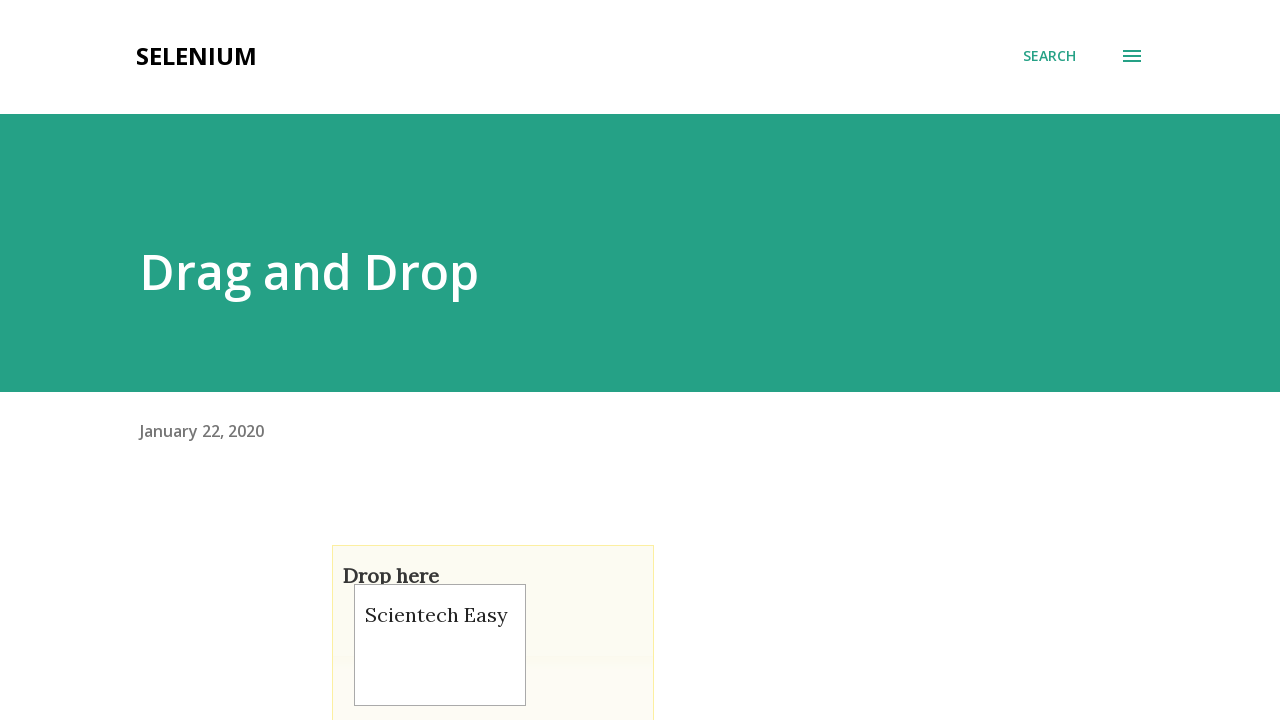

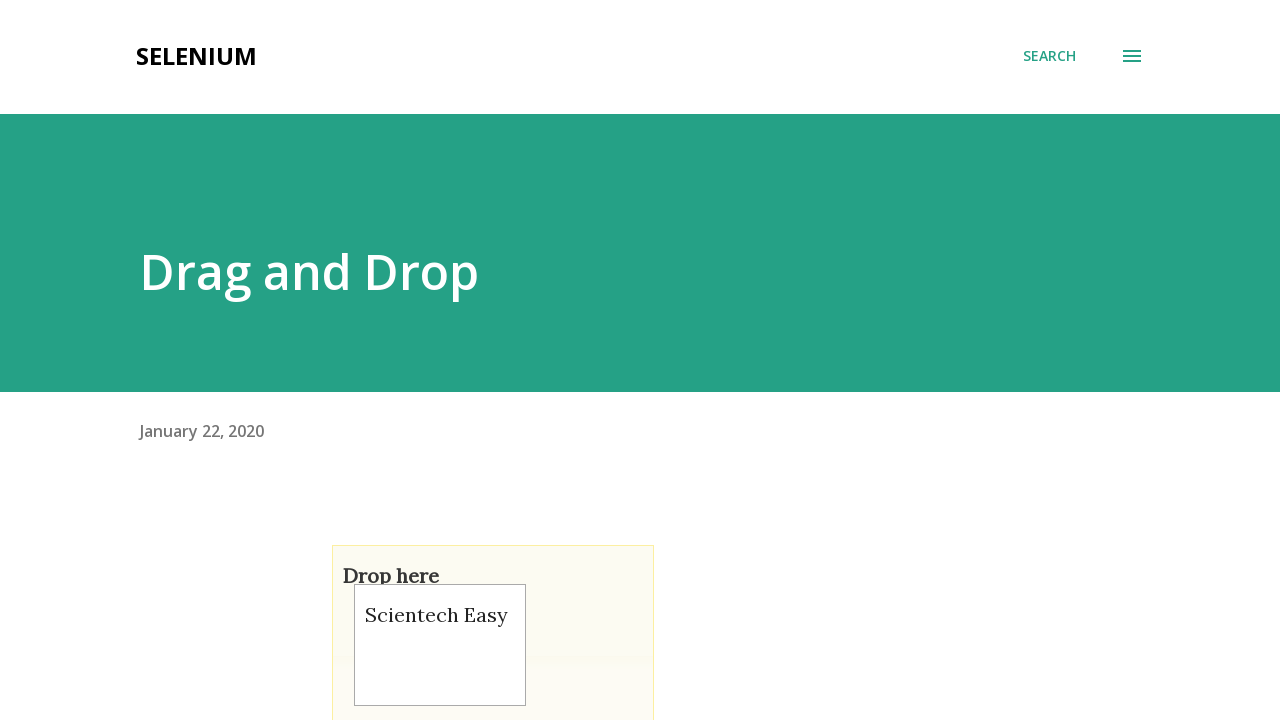